Tests various form interactions on a blog testing page including filling multiple input fields, handling alerts, clicking checkboxes, and submitting forms

Starting URL: https://only-testing-blog.blogspot.com/

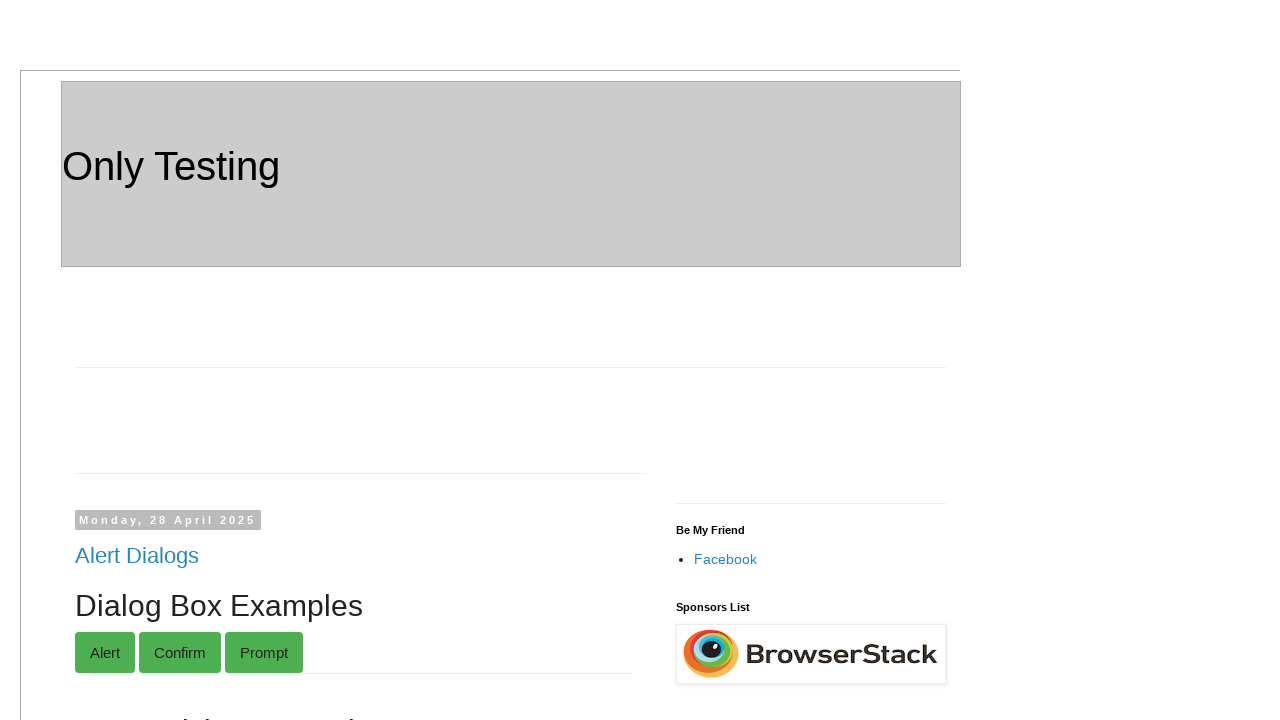

Filled grandparent 1 field with 'Robert' on input#gparent_1
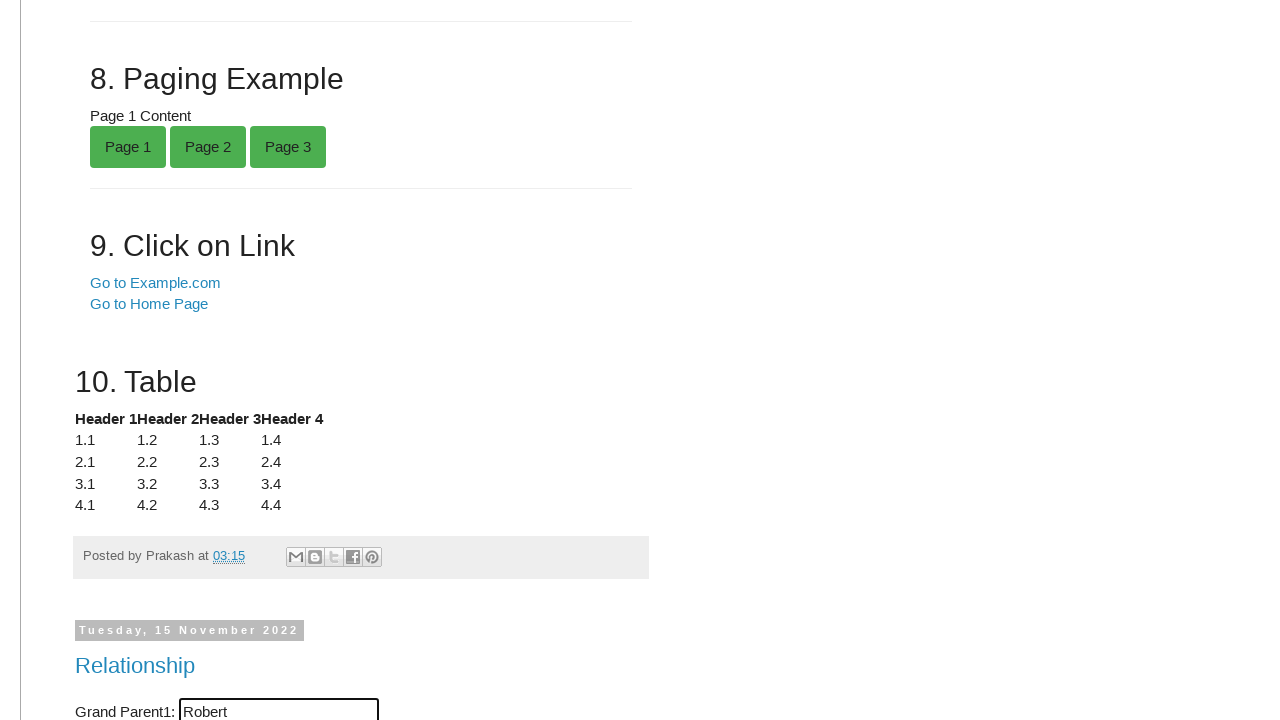

Filled parent 1 field with 'Johnson' on input#parent_1
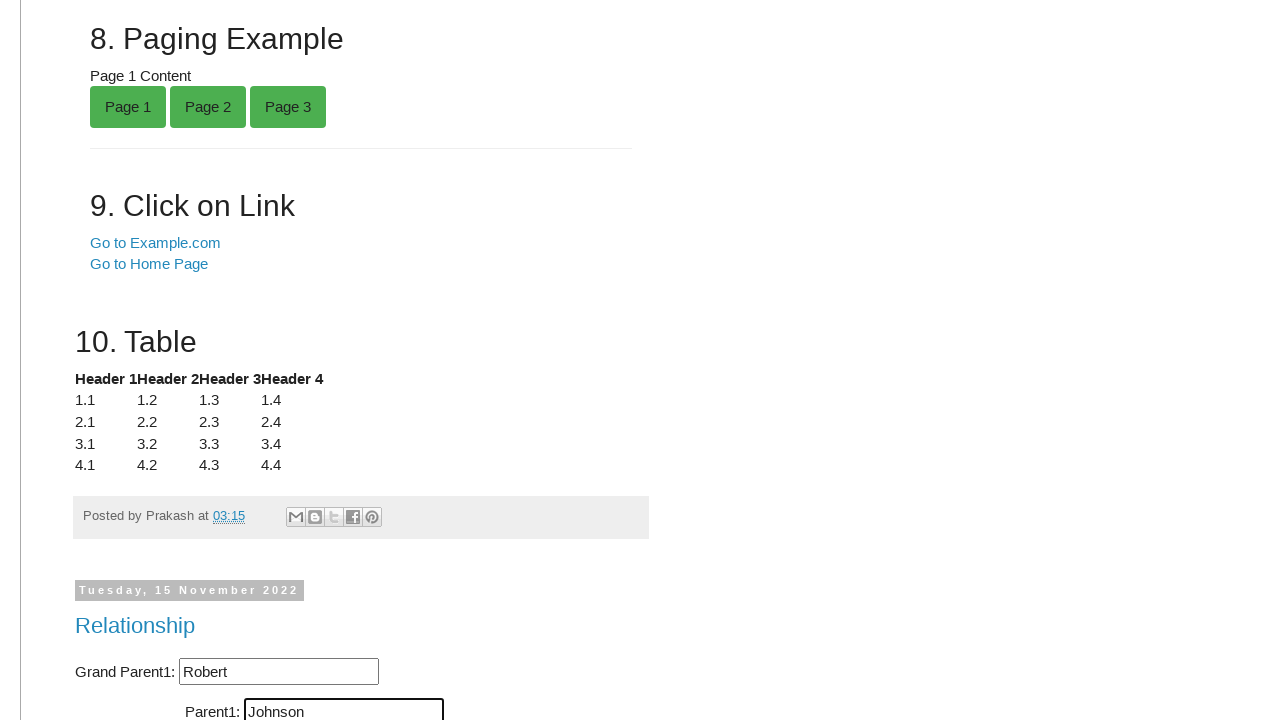

Filled child 1 field with 'Emily' on input#child_1
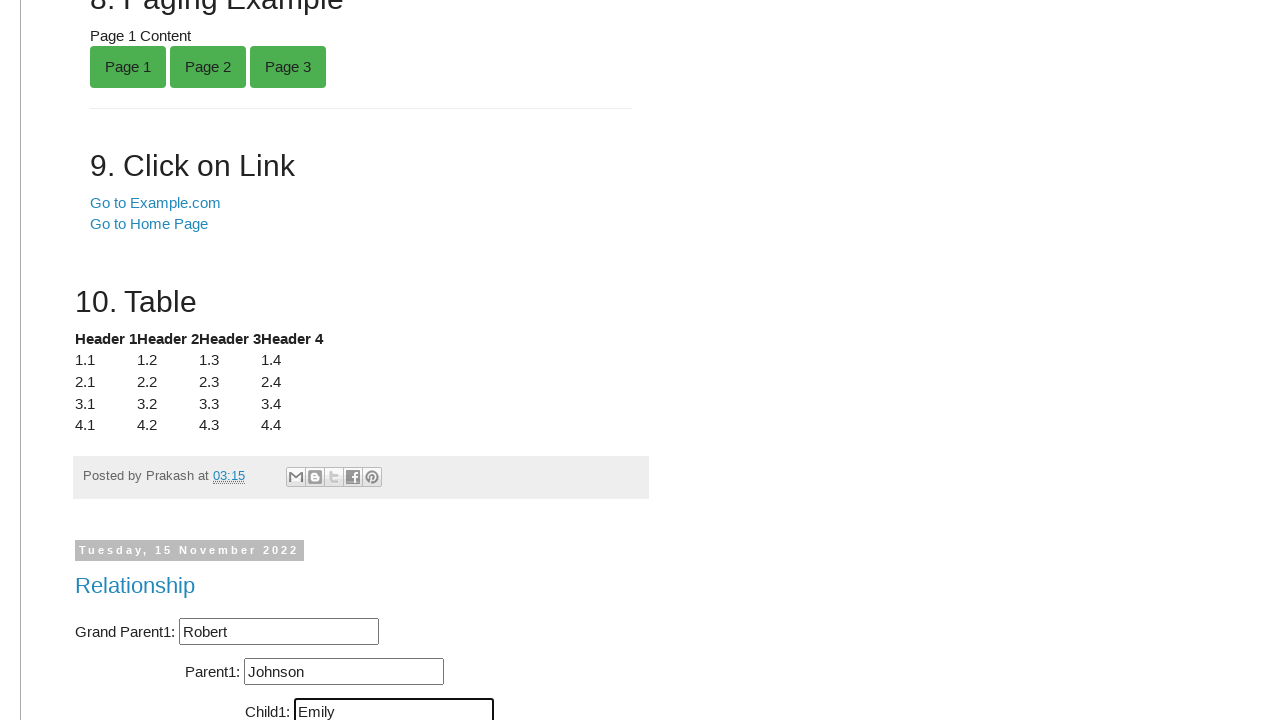

Filled grandparent 2 field with 'Margaret' on input#gparent_2
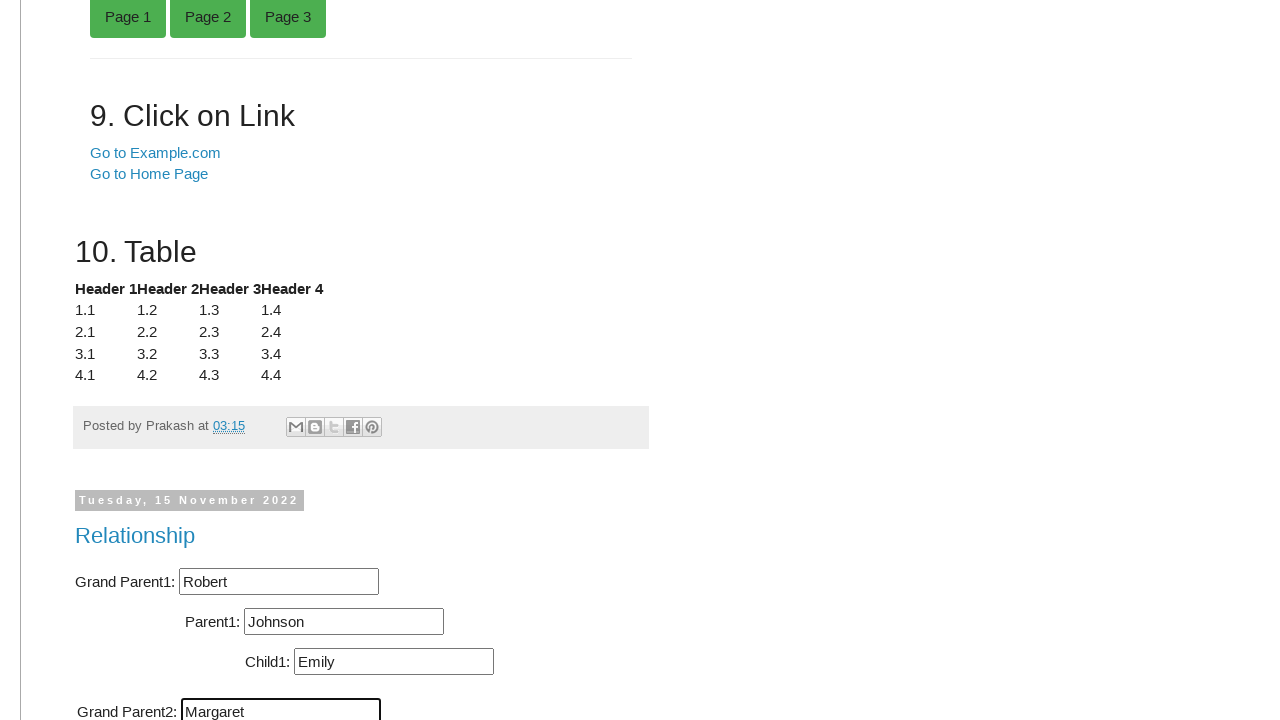

Filled parent 2 field with 'Elizabeth' on input#parent_2
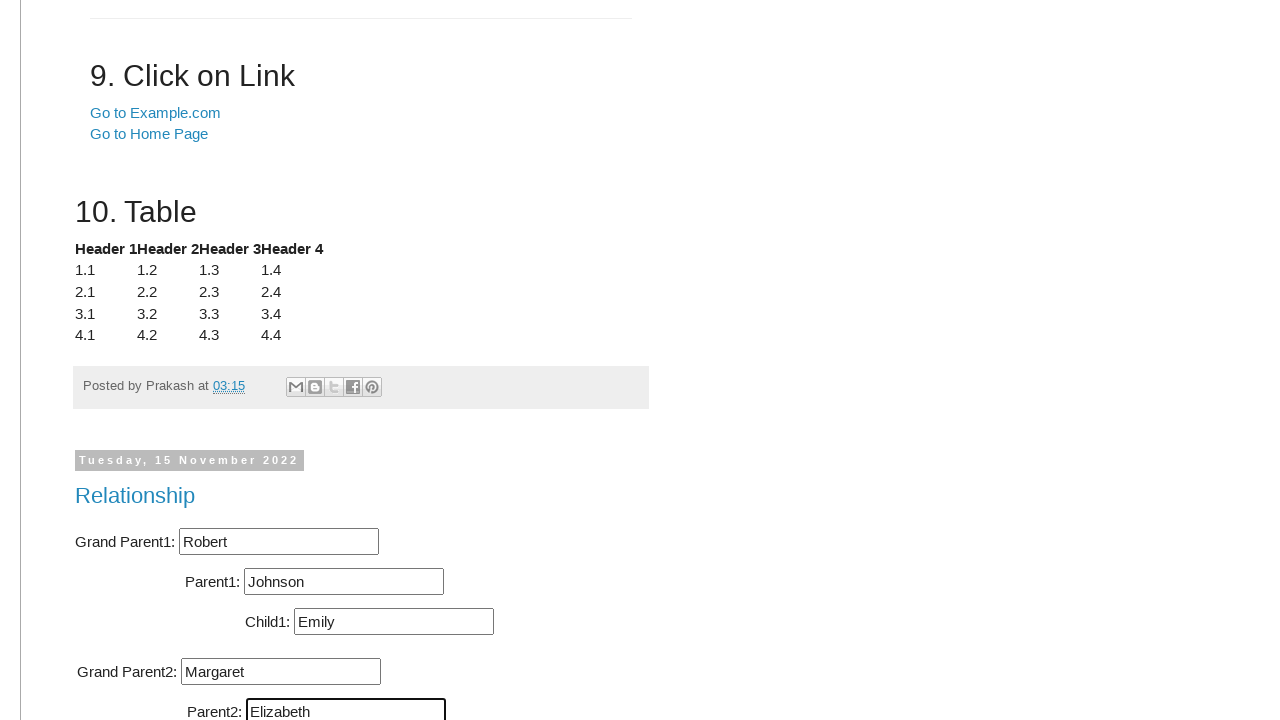

Filled child 2 field with 'Sarah' on input#child_2
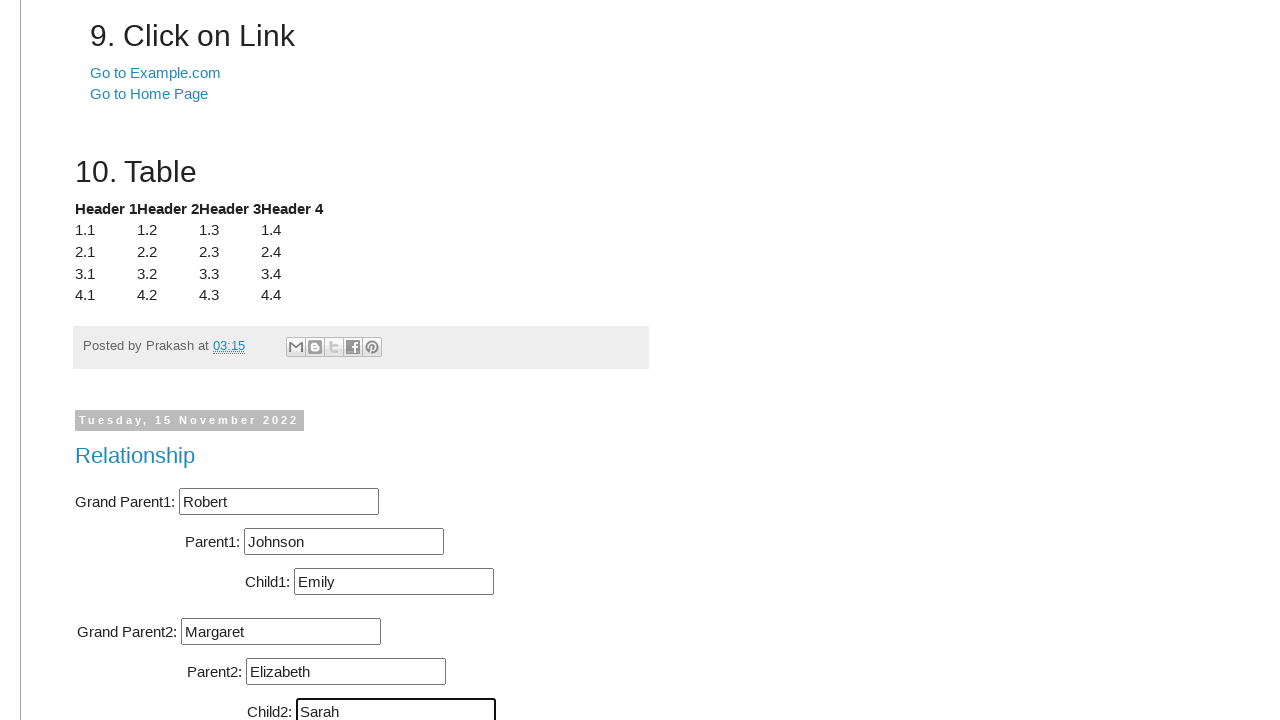

Scrolled down 2500 pixels to locate double-click button
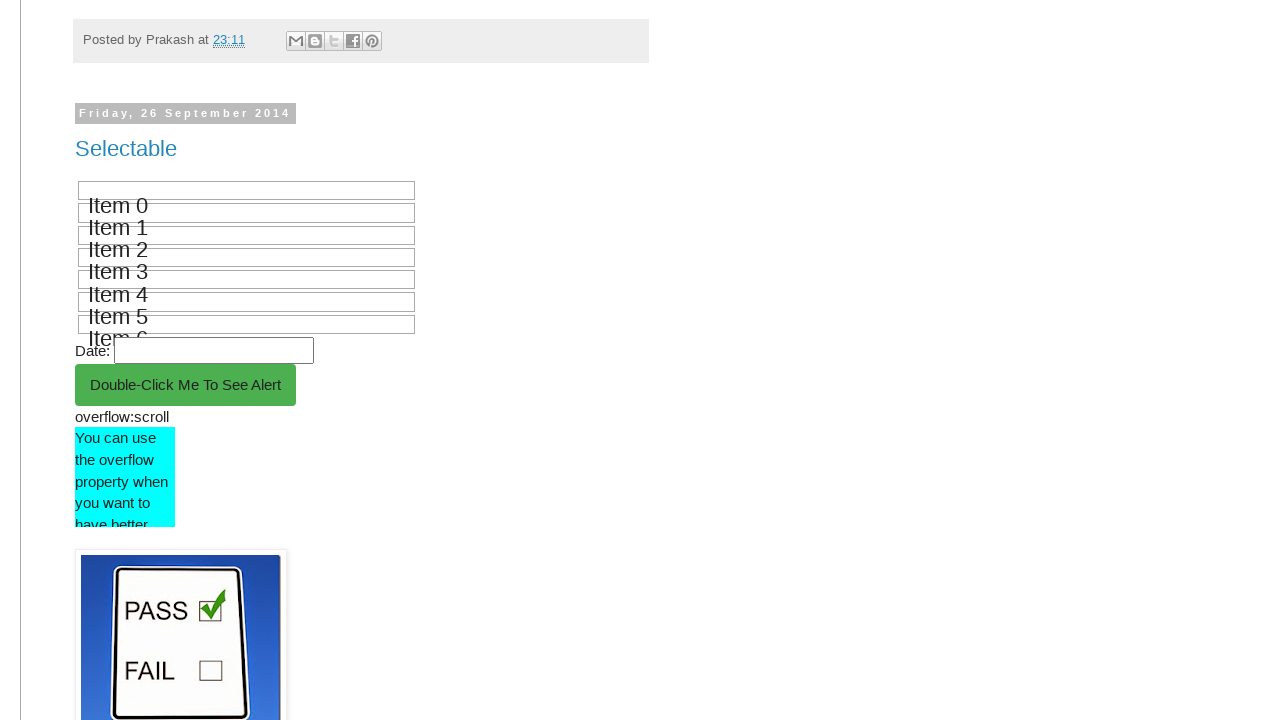

Double-clicked button to trigger alert at (186, 385) on button[ondblclick='myFunction()']
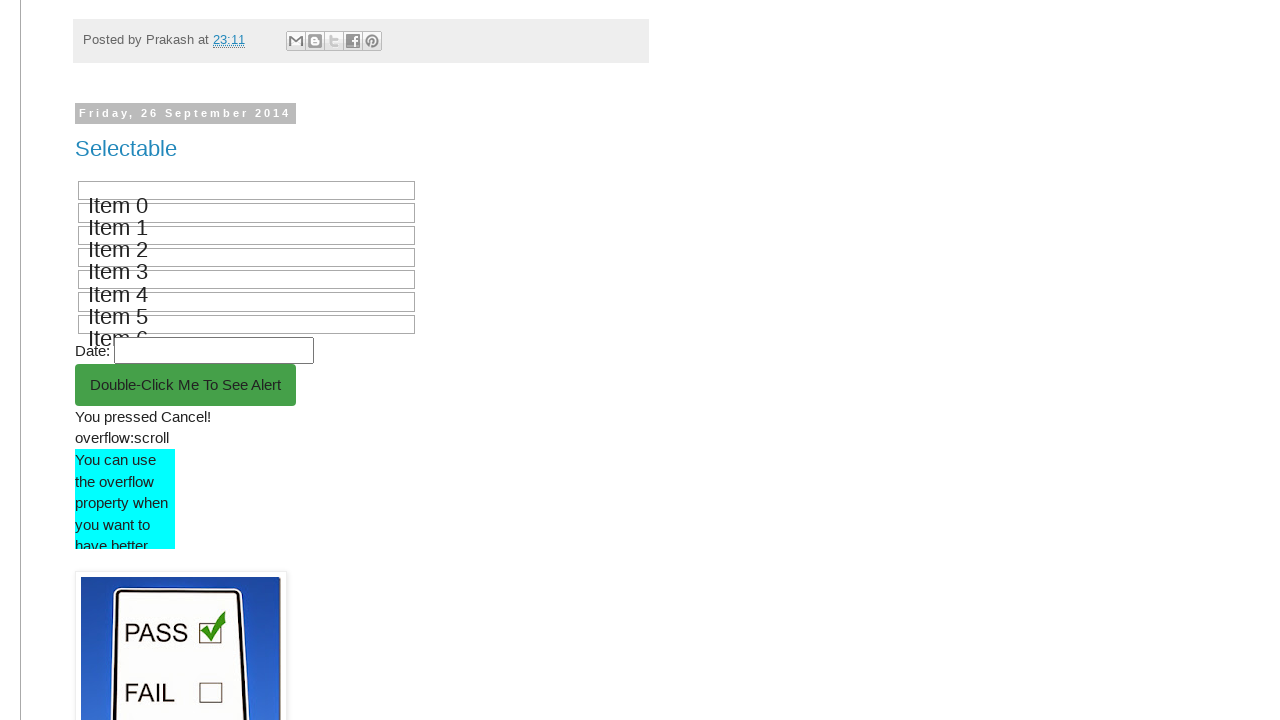

Set up dialog handler to accept alerts
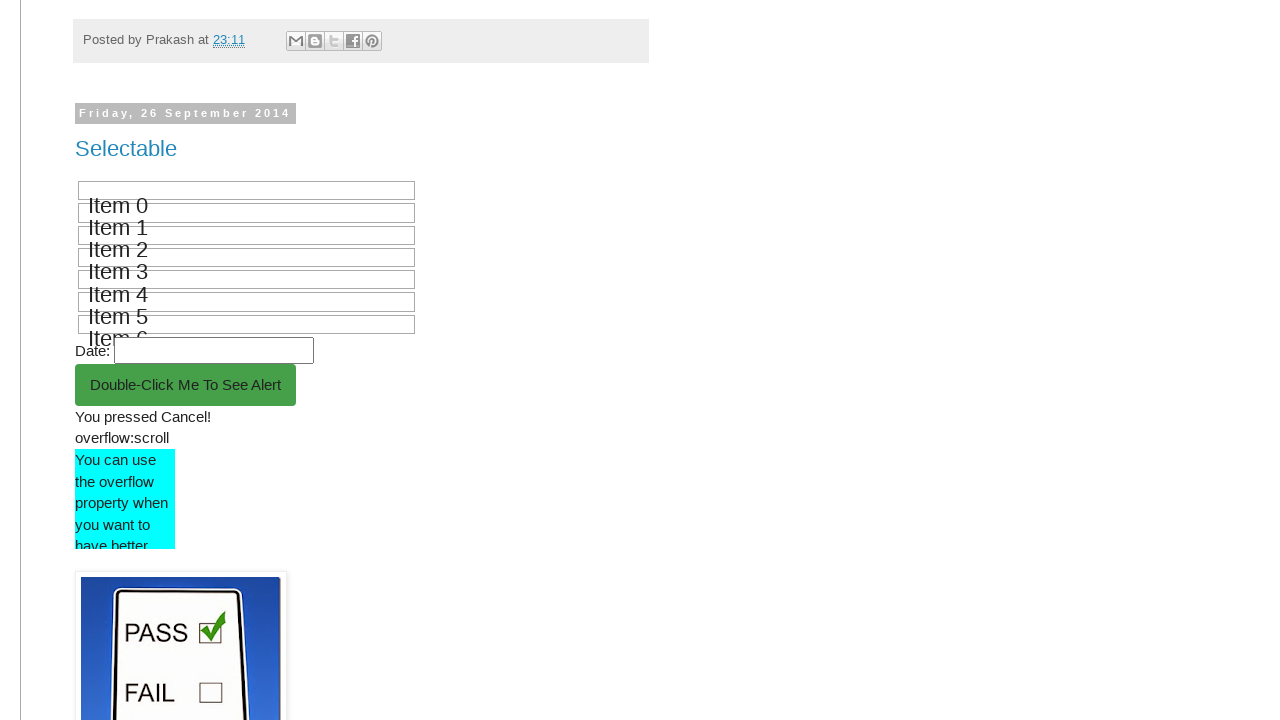

Scrolled down 1200 pixels to next form section
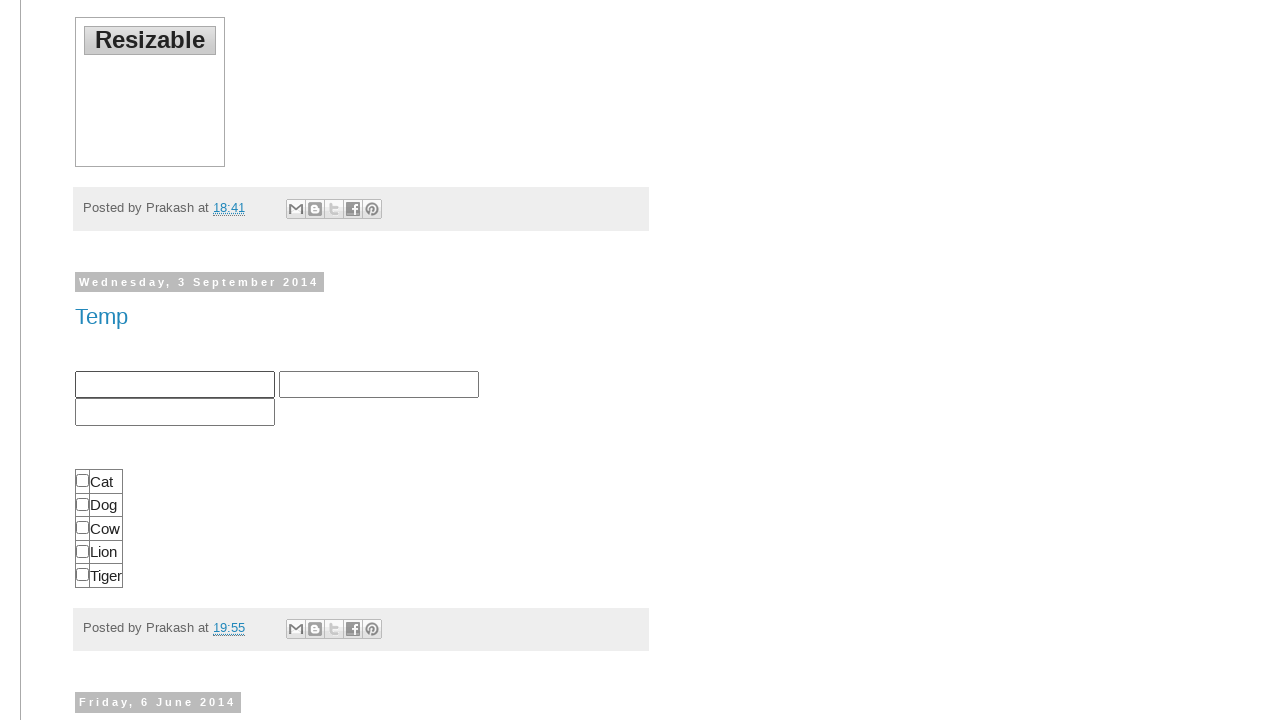

Filled first name field with 'Michael' on xpath=//*[@id='post-body-536524247070242612']/div[1]/div/input[1]
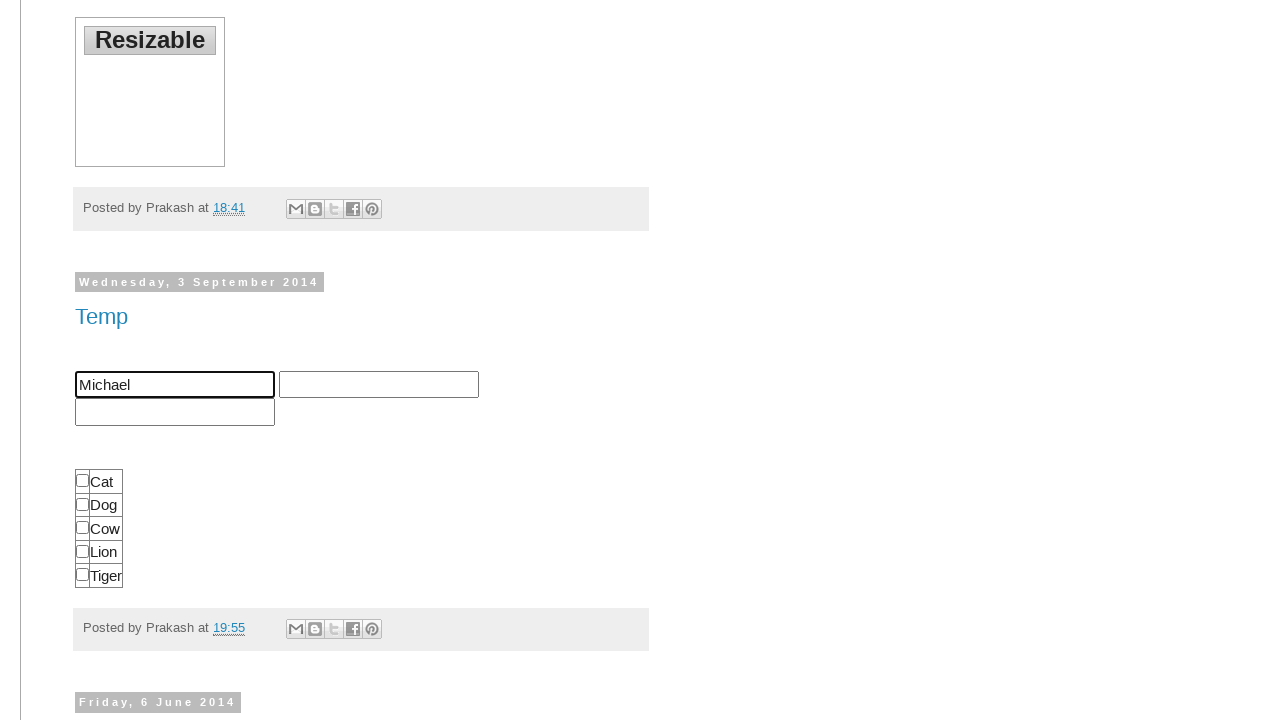

Filled last name field with 'Anderson' on xpath=//*[@id='post-body-536524247070242612']/div[1]/div/input[2]
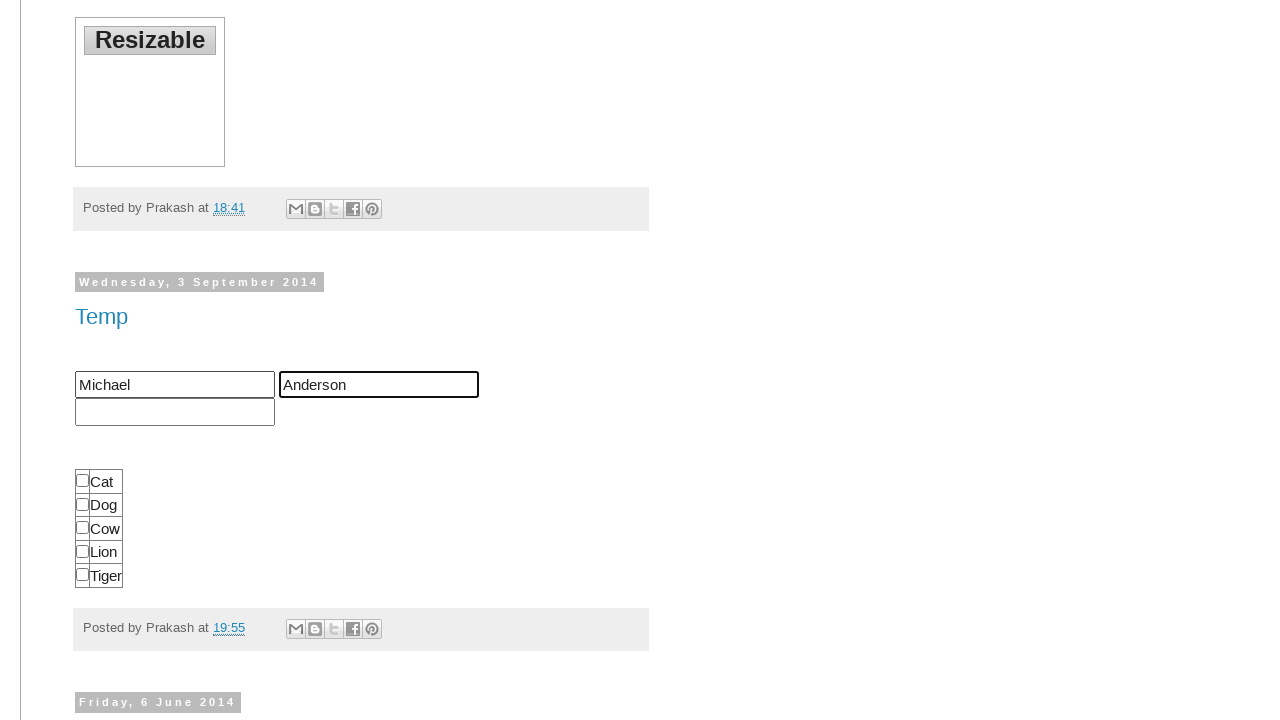

Clicked first checkbox at (82, 481) on xpath=//*[@id='post-body-536524247070242612']/div[1]/table/tbody/tr[1]/td[1]/inp
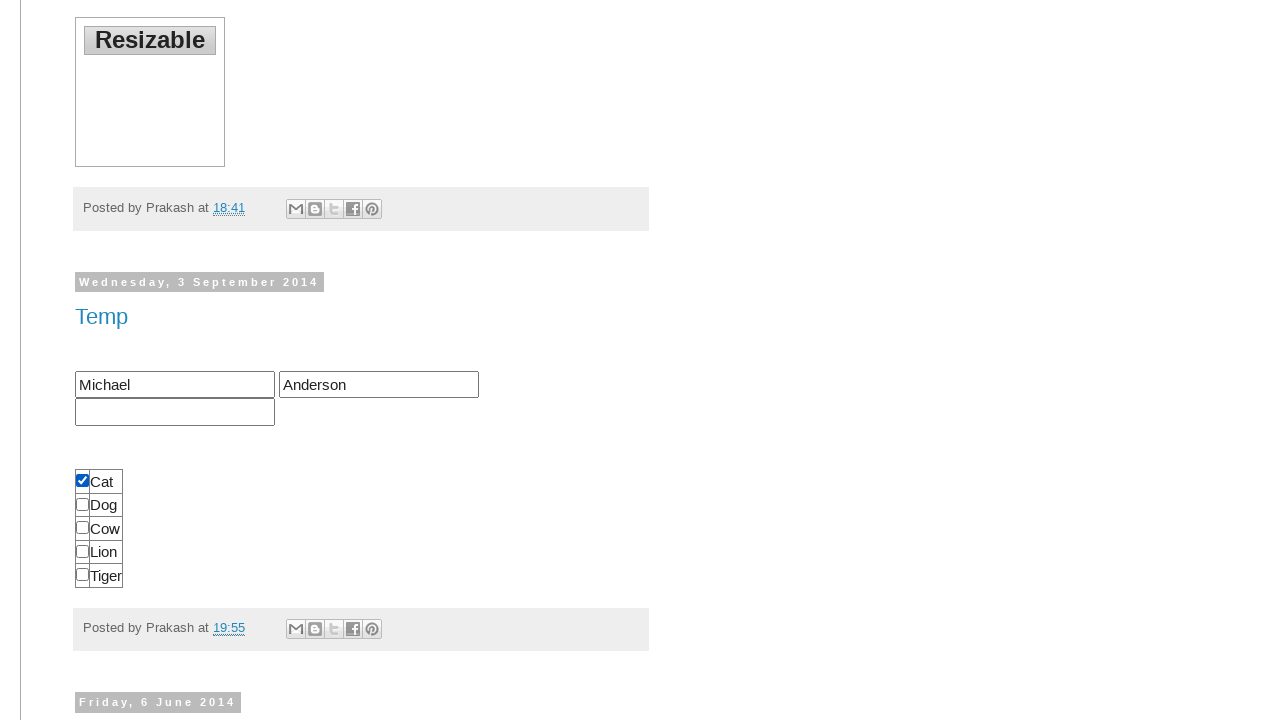

Clicked second checkbox at (82, 504) on xpath=//*[@id='post-body-536524247070242612']/div[1]/table/tbody/tr[2]/td[1]/inp
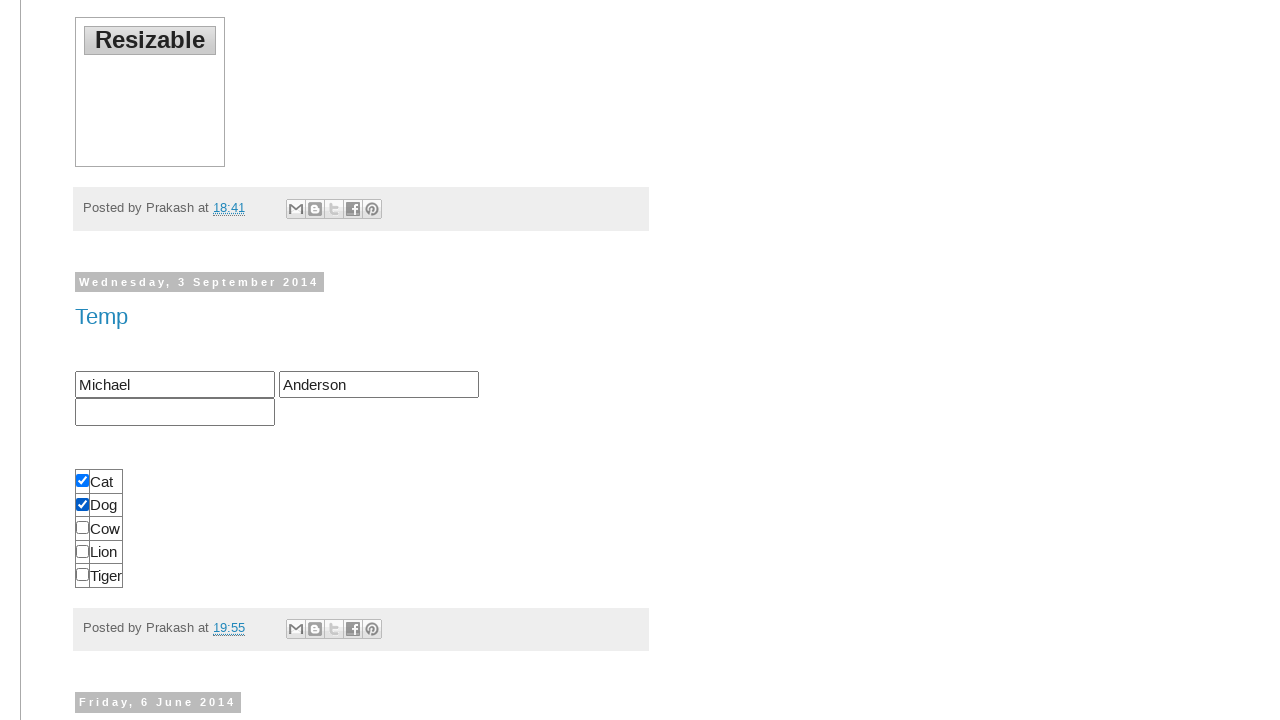

Clicked third checkbox at (82, 528) on xpath=//*[@id='post-body-536524247070242612']/div[1]/table/tbody/tr[3]/td[1]/inp
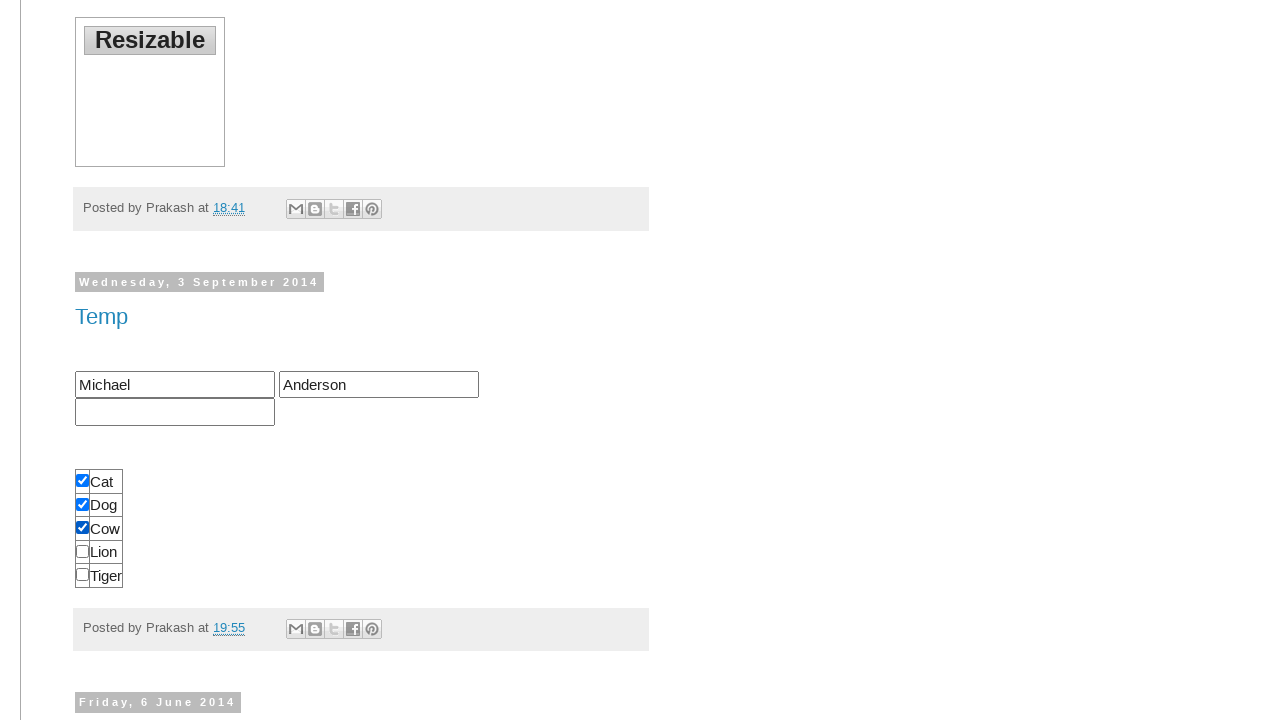

Clicked fourth checkbox at (82, 551) on xpath=//*[@id='post-body-536524247070242612']/div[1]/table/tbody/tr[4]/td[1]/inp
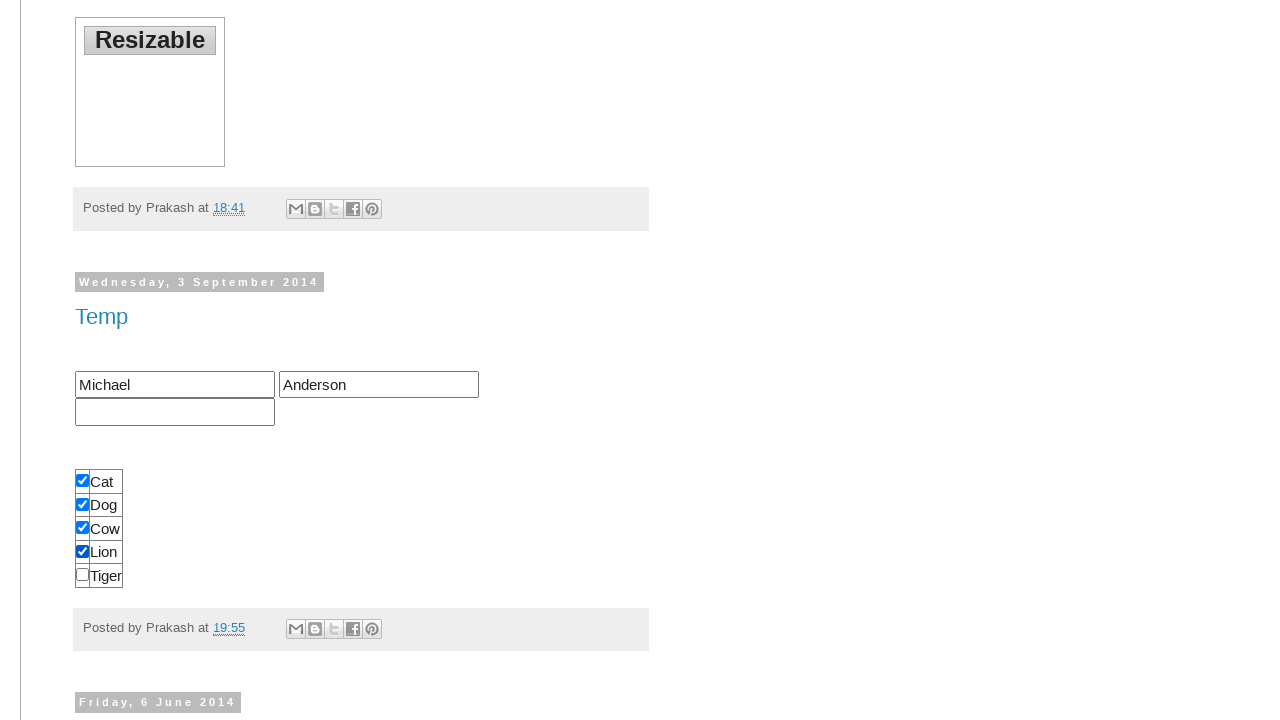

Clicked fifth checkbox at (82, 575) on xpath=//*[@id='post-body-536524247070242612']/div[1]/table/tbody/tr[5]/td[1]/inp
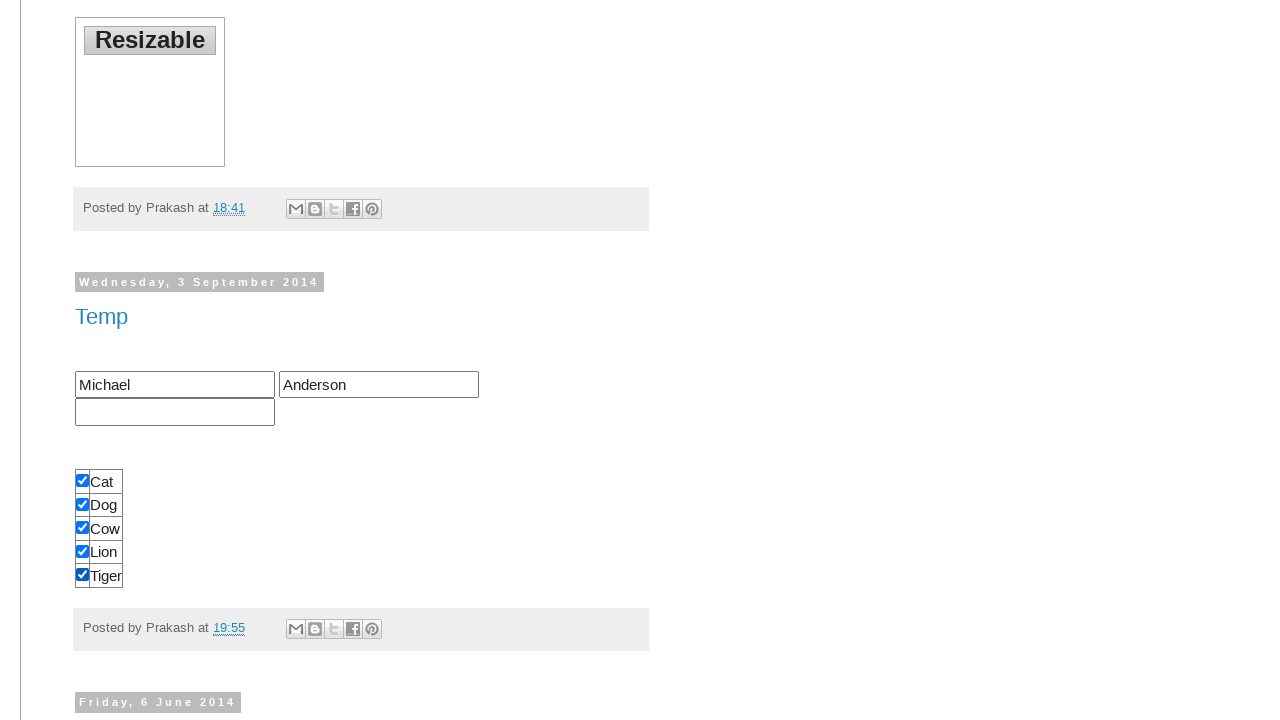

Scrolled down 500 pixels to final registration form
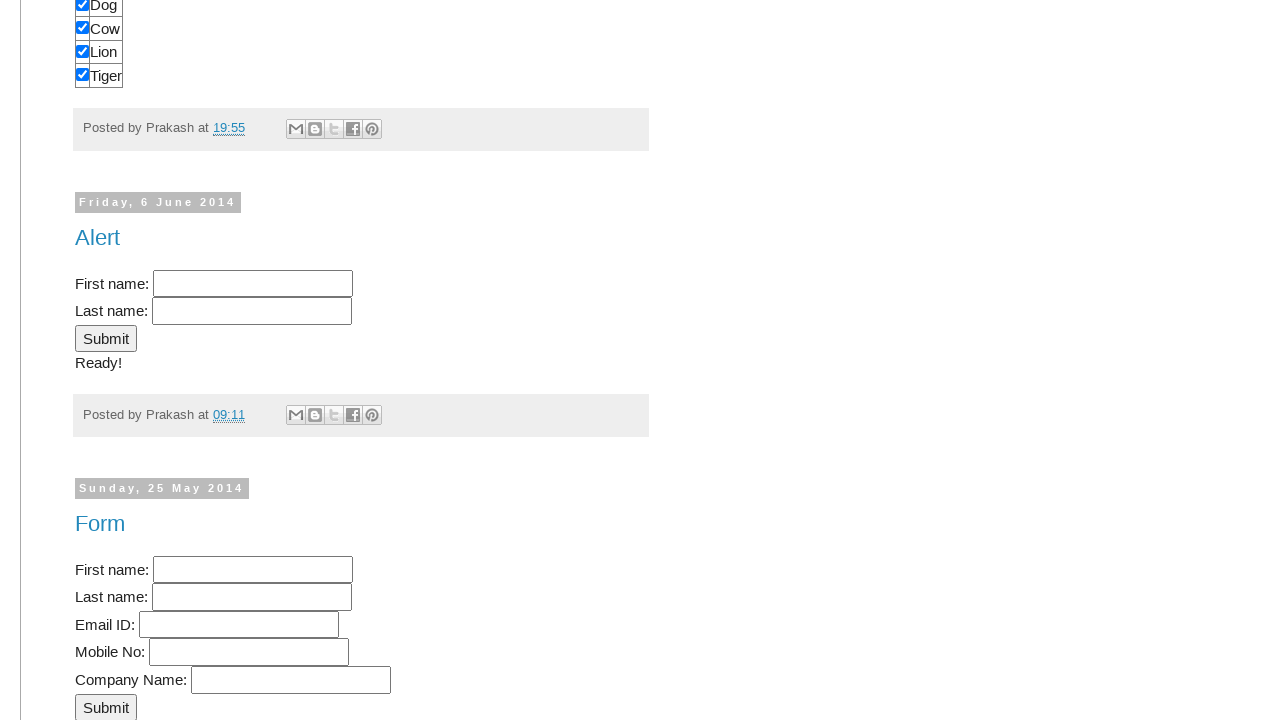

Filled registration form first name with 'Jennifer' on xpath=//*[@id='post-body-8228718889842861683']/div[1]/form/input[1]
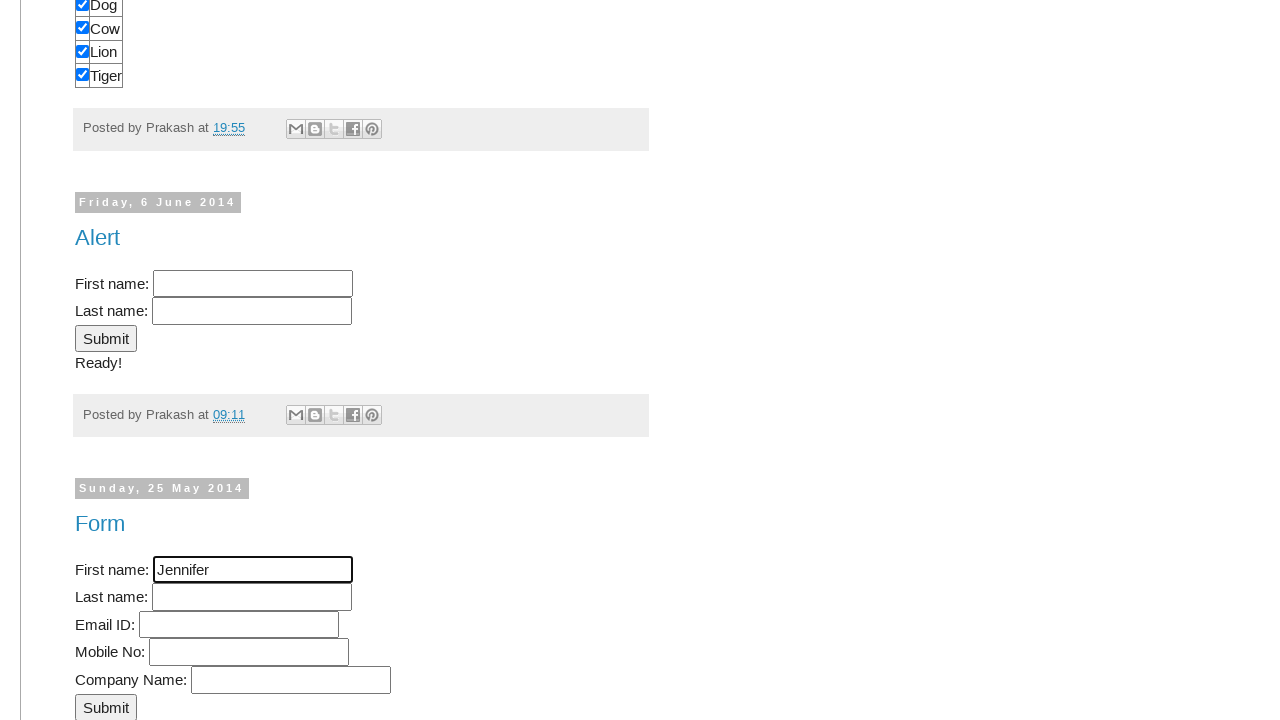

Filled registration form last name with 'Williams' on xpath=//*[@id='post-body-8228718889842861683']/div[1]/form/input[2]
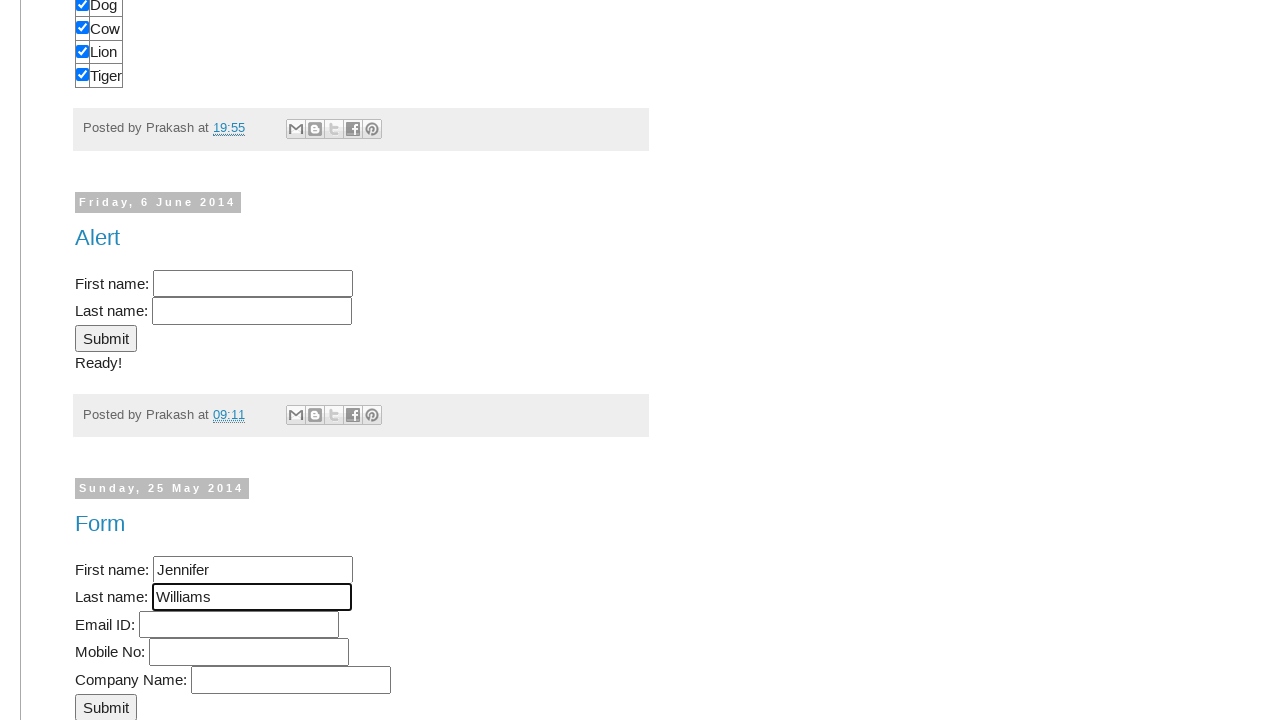

Filled registration form email with 'jennifer.w@example.com' on xpath=//*[@id='post-body-8228718889842861683']/div[1]/form/input[3]
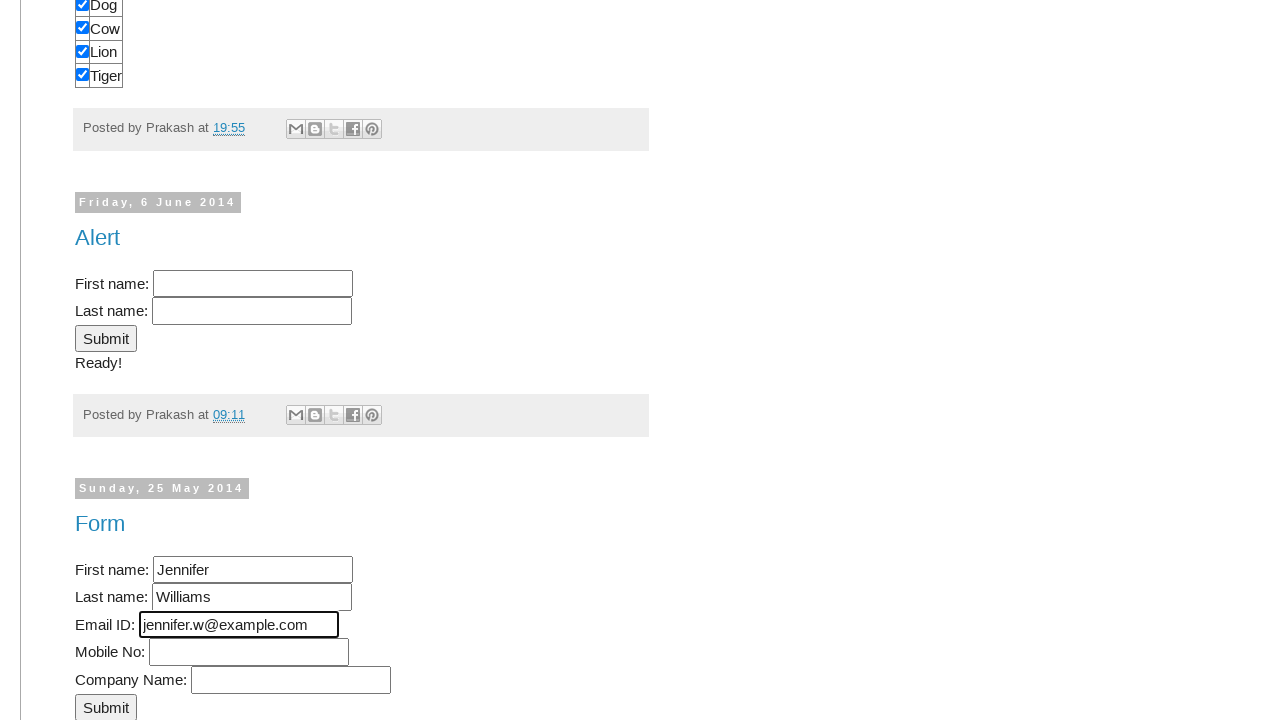

Filled registration form phone with '5551234567' on xpath=//*[@id='post-body-8228718889842861683']/div[1]/form/input[4]
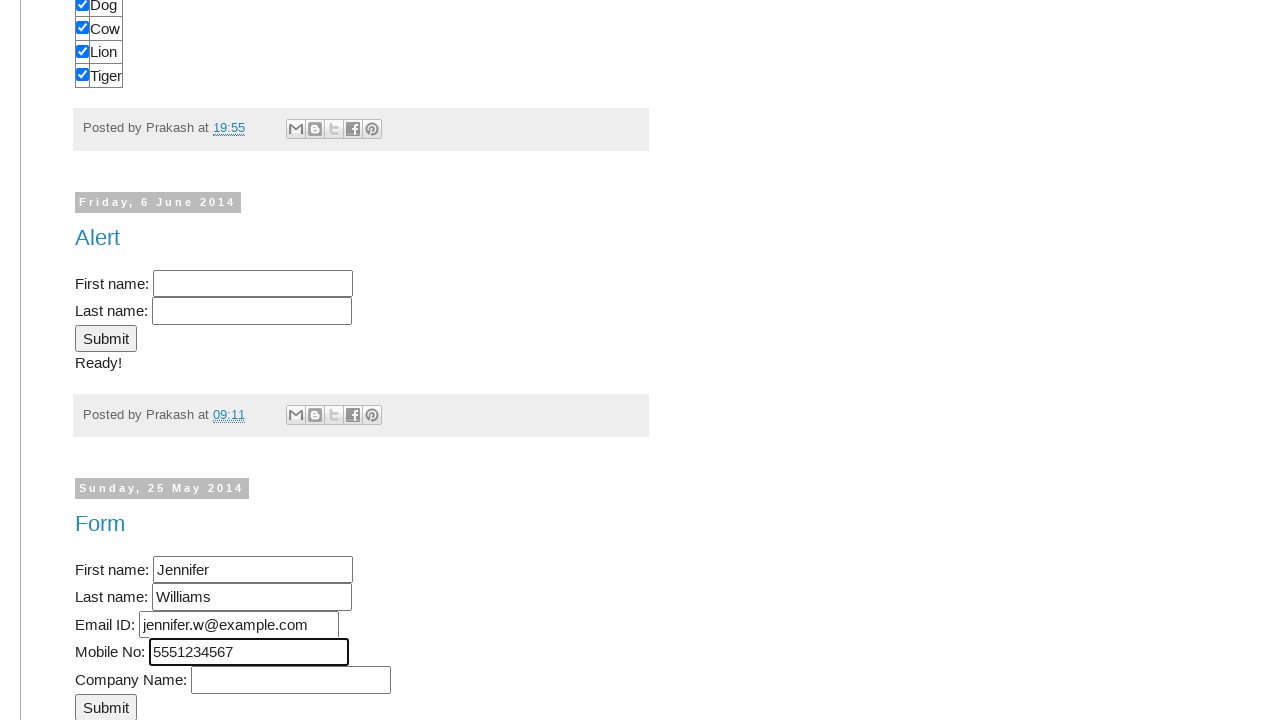

Filled registration form company with 'TechCorp' on xpath=//*[@id='post-body-8228718889842861683']/div[1]/form/input[5]
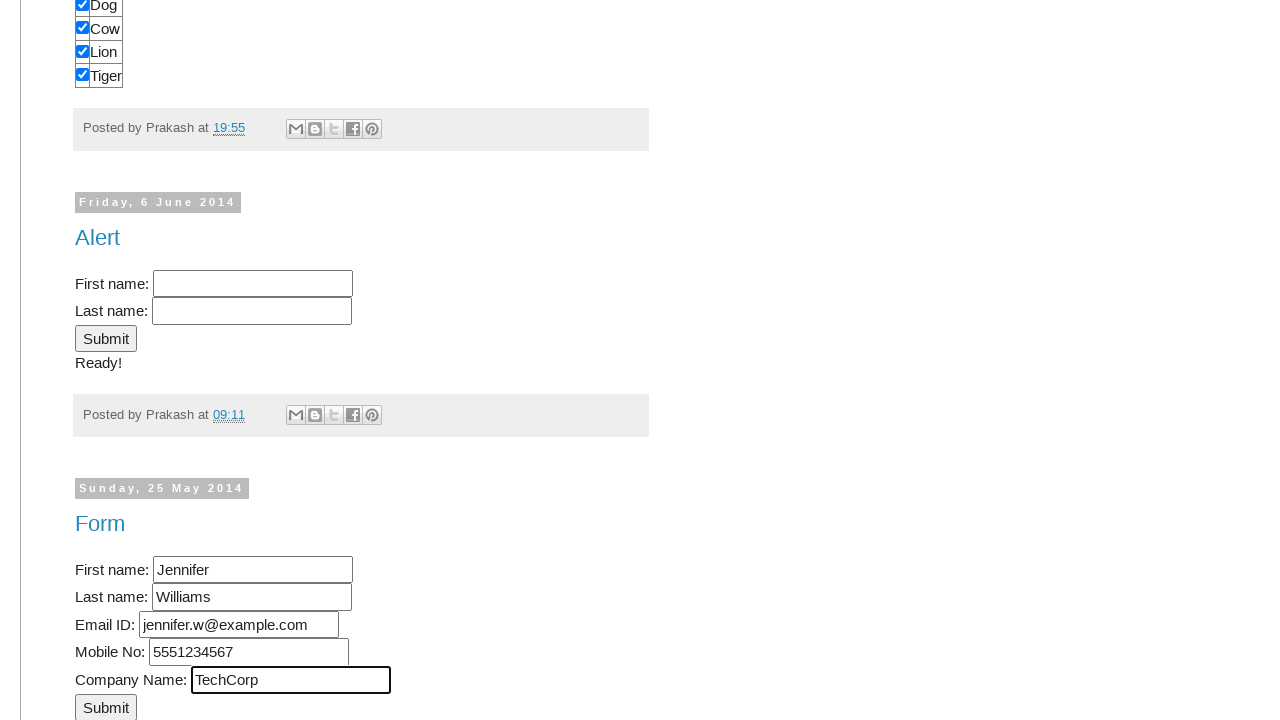

Clicked submit button to submit registration form at (106, 706) on xpath=//*[@id='post-body-8228718889842861683']/div[1]/form/input[6]
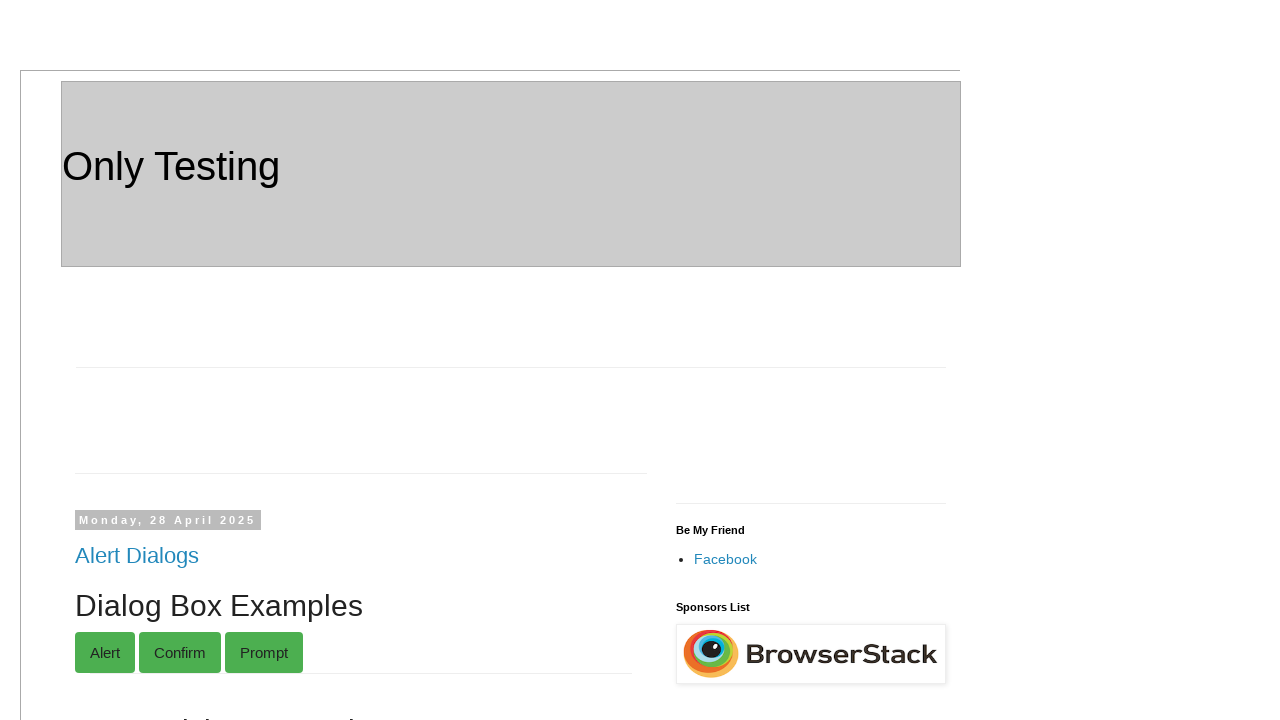

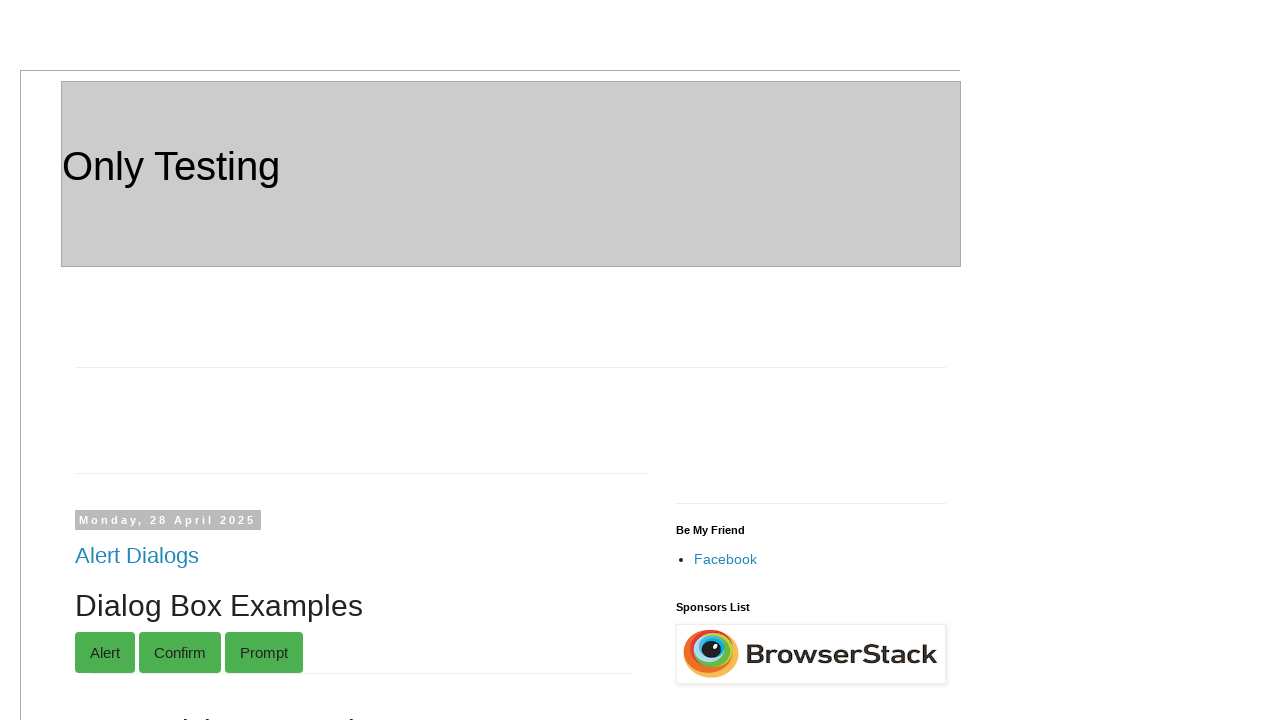